Tests that todo data persists after page reload by creating items, completing one, and verifying state after reload

Starting URL: https://demo.playwright.dev/todomvc

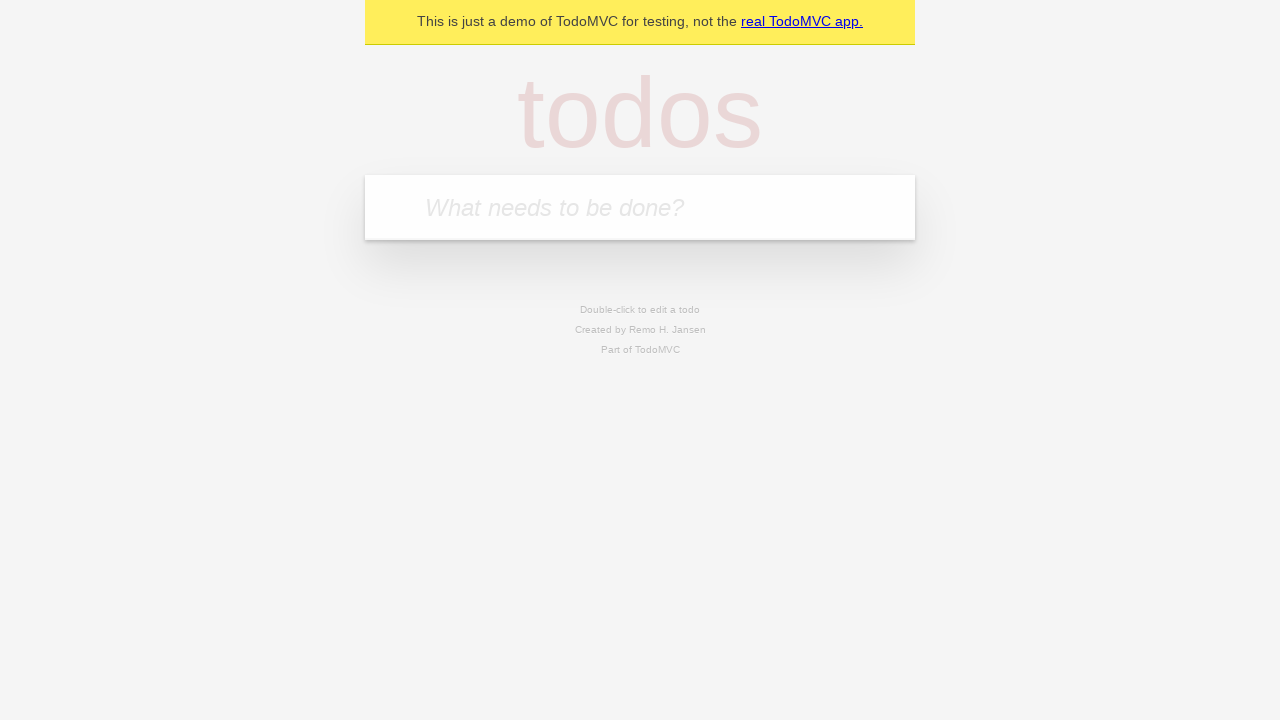

Filled todo input with 'buy some cheese' on internal:attr=[placeholder="What needs to be done?"i]
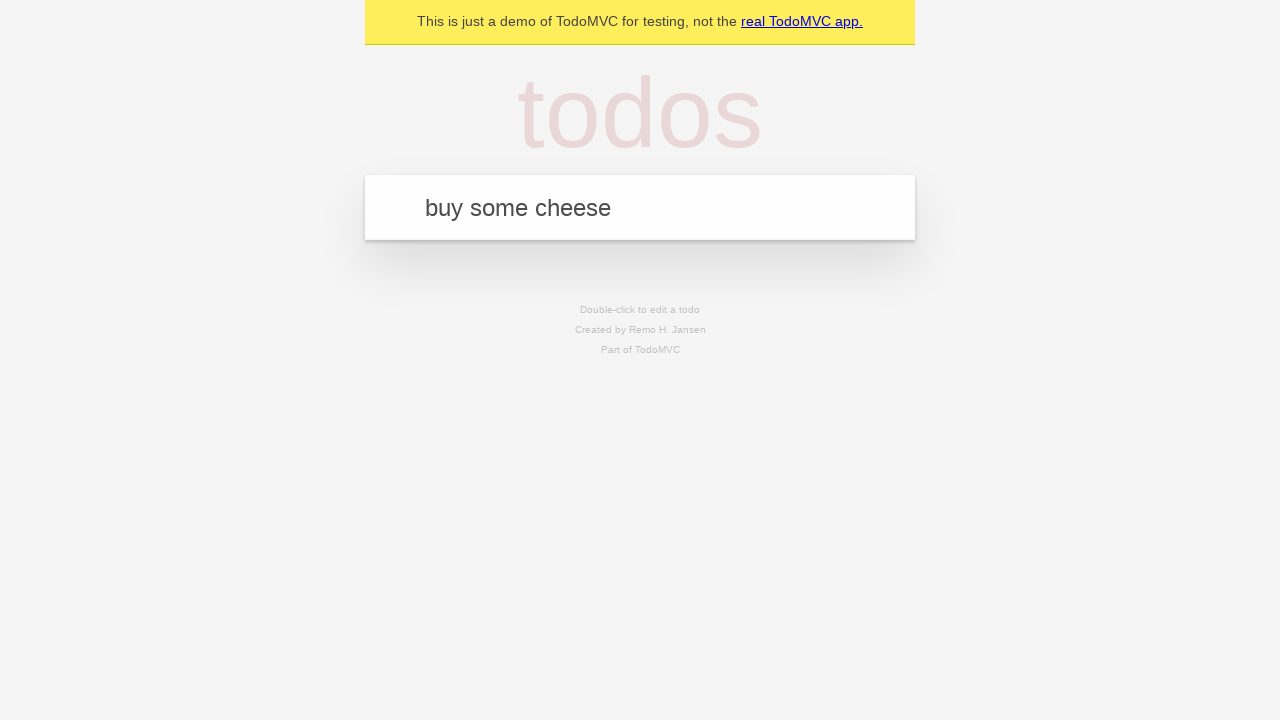

Pressed Enter to create first todo item on internal:attr=[placeholder="What needs to be done?"i]
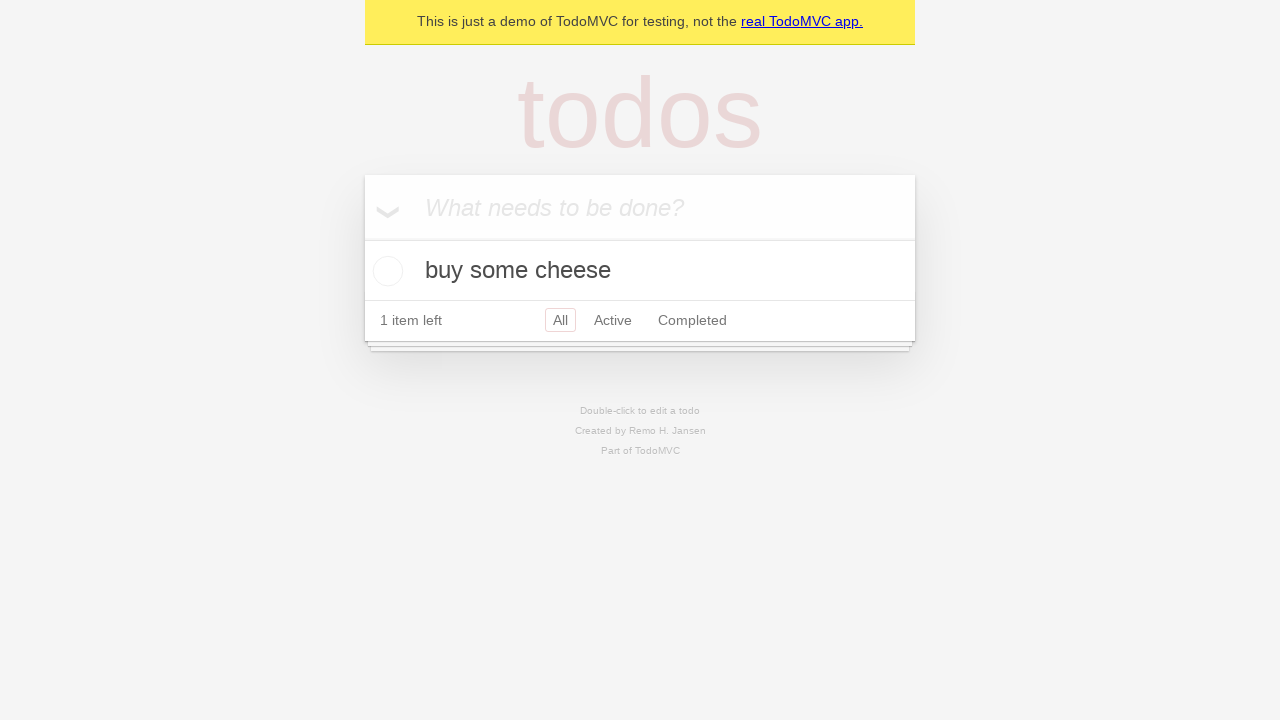

Filled todo input with 'feed the cat' on internal:attr=[placeholder="What needs to be done?"i]
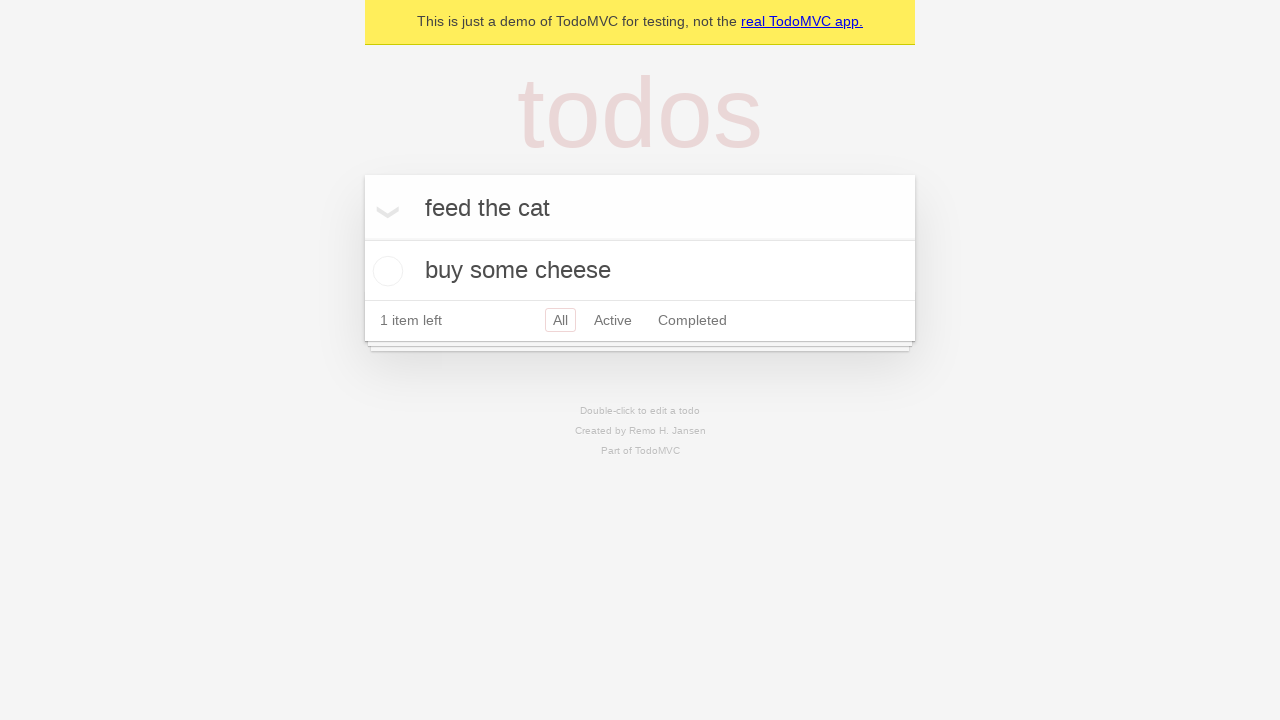

Pressed Enter to create second todo item on internal:attr=[placeholder="What needs to be done?"i]
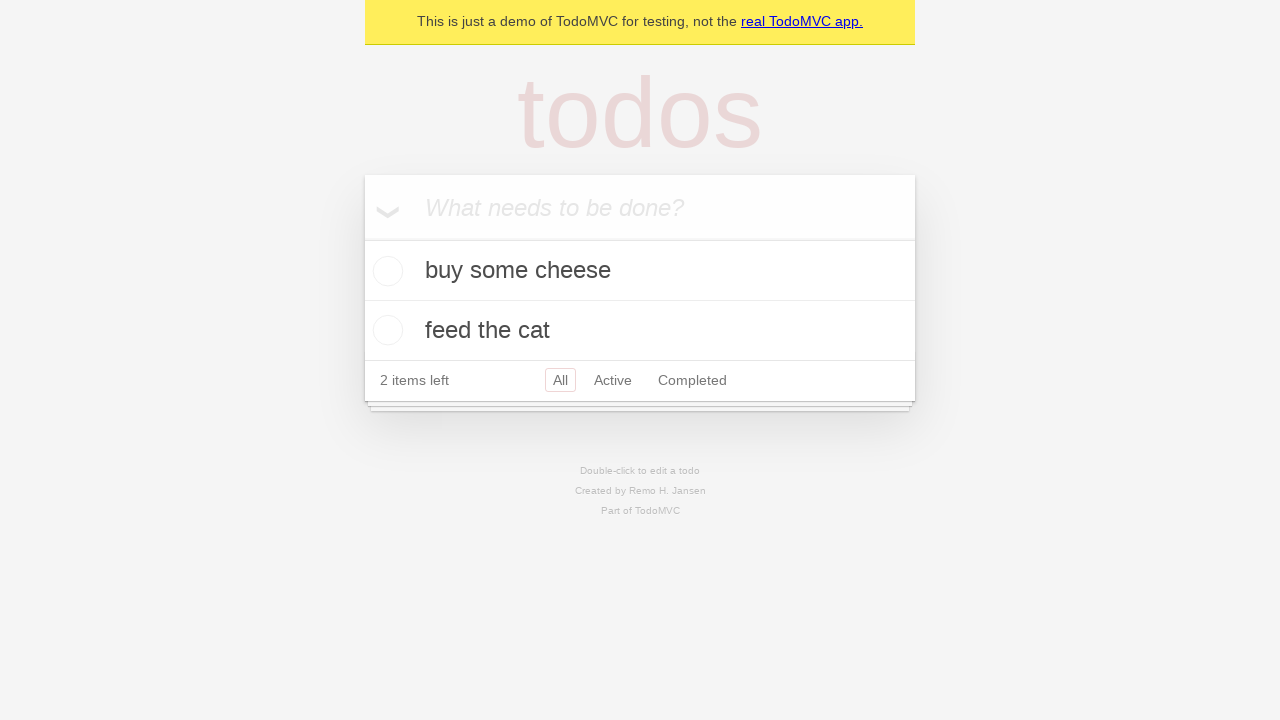

Checked the first todo item checkbox at (385, 271) on internal:testid=[data-testid="todo-item"s] >> nth=0 >> internal:role=checkbox
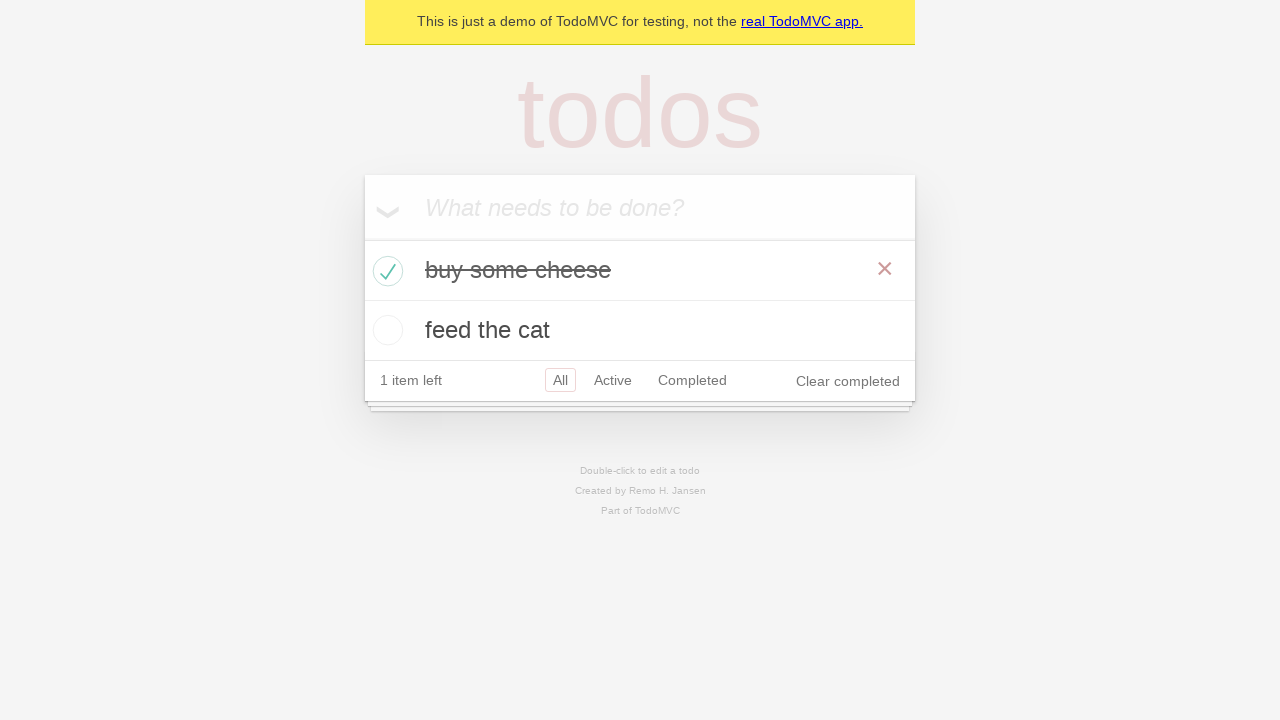

Reloaded the page
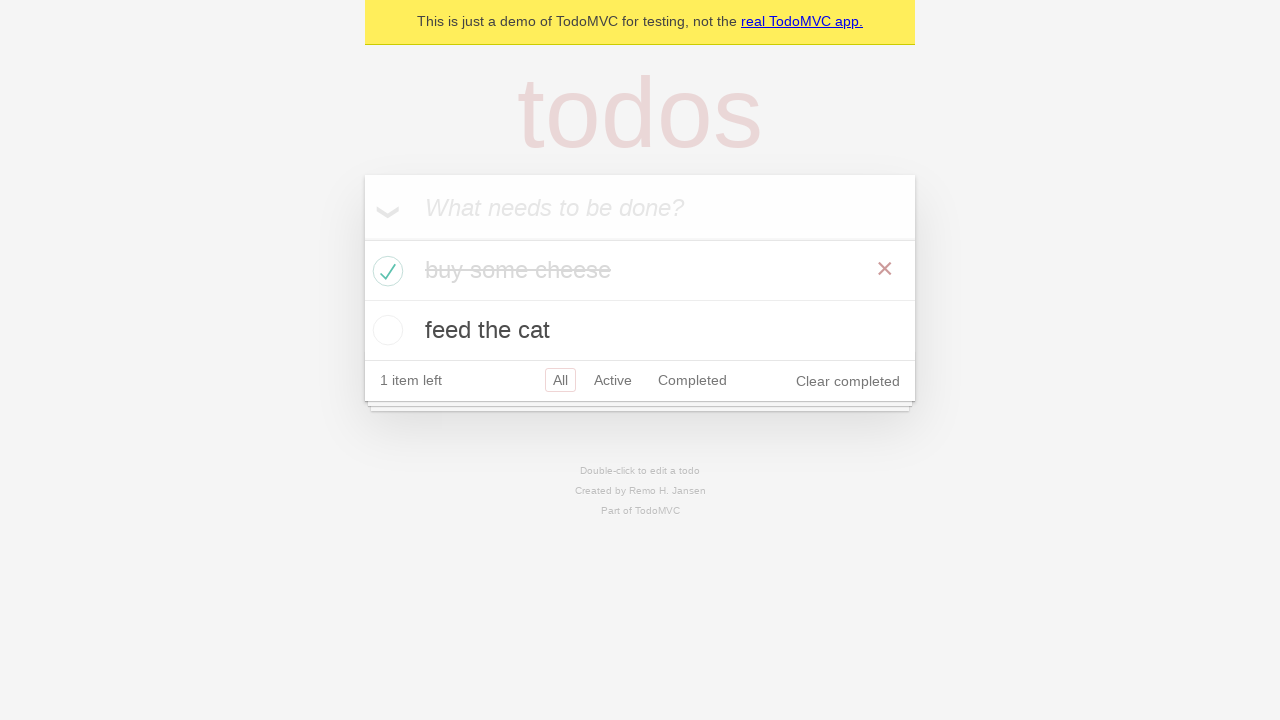

Verified todo items persisted after page reload
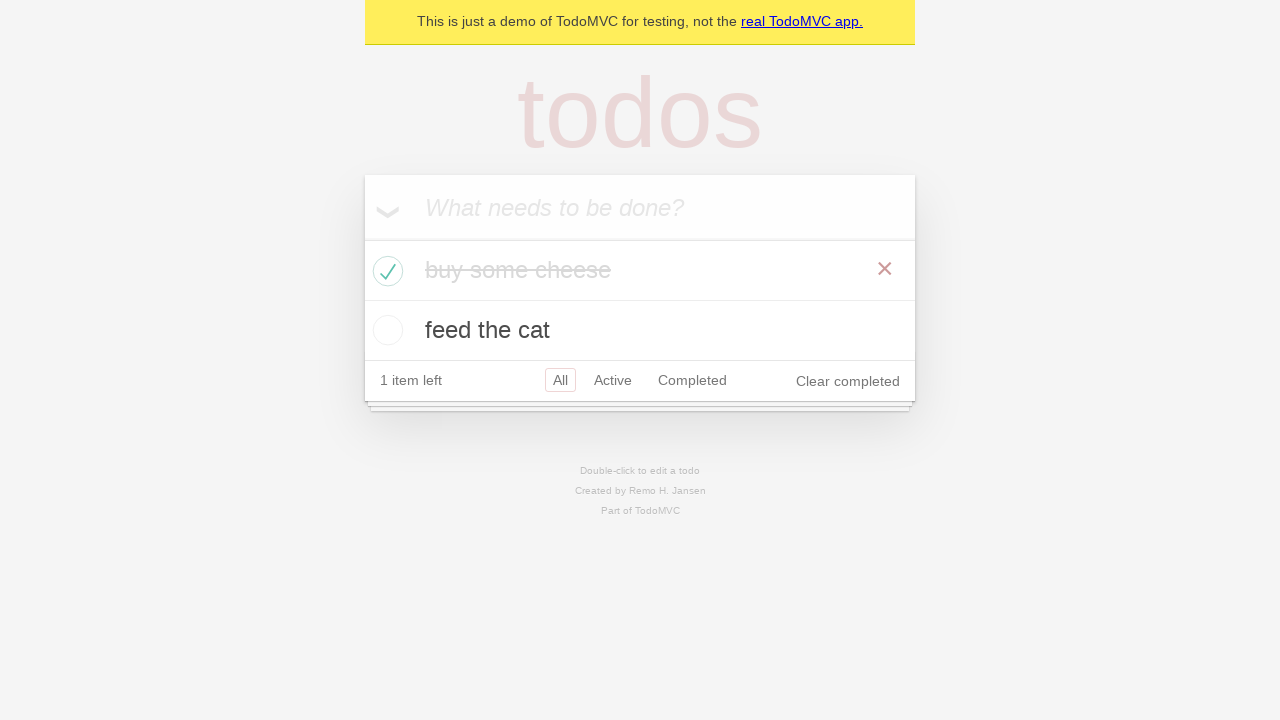

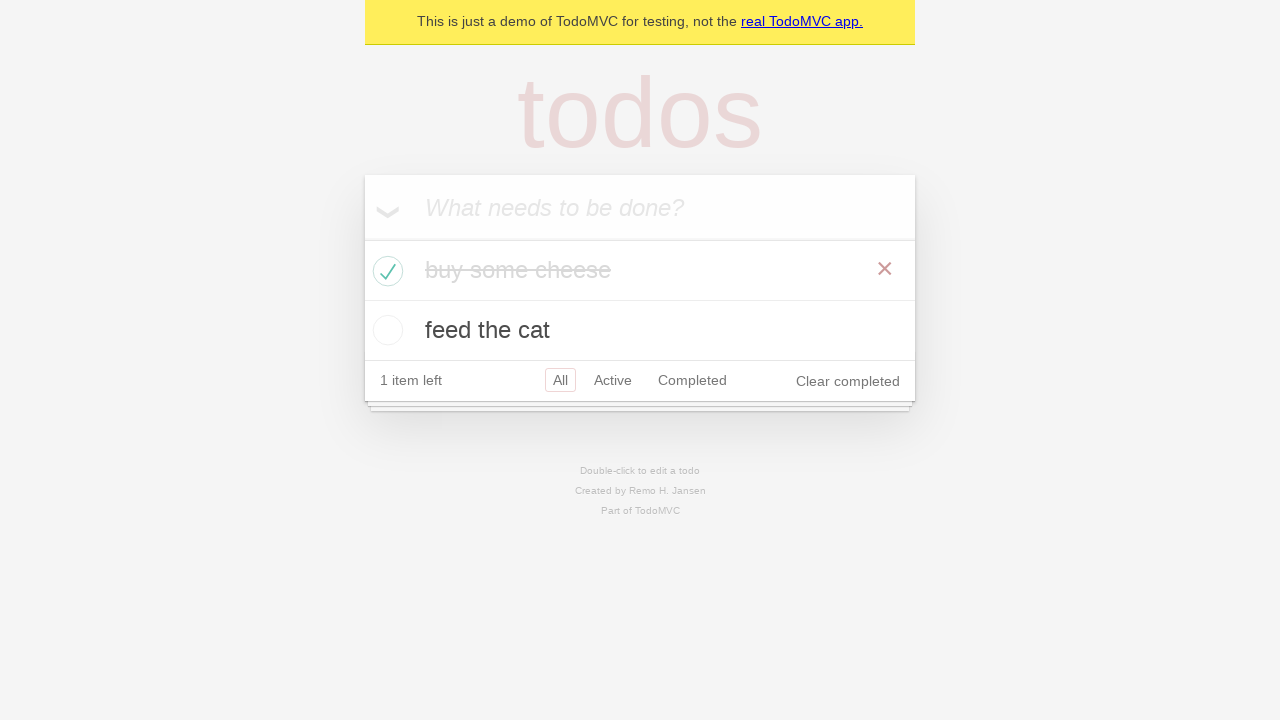